Tests JavaScript alert handling by clicking a button that triggers an alert dialog, reading the alert text, and accepting/dismissing the alert.

Starting URL: http://www.tizag.com/javascriptT/javascriptalert.php

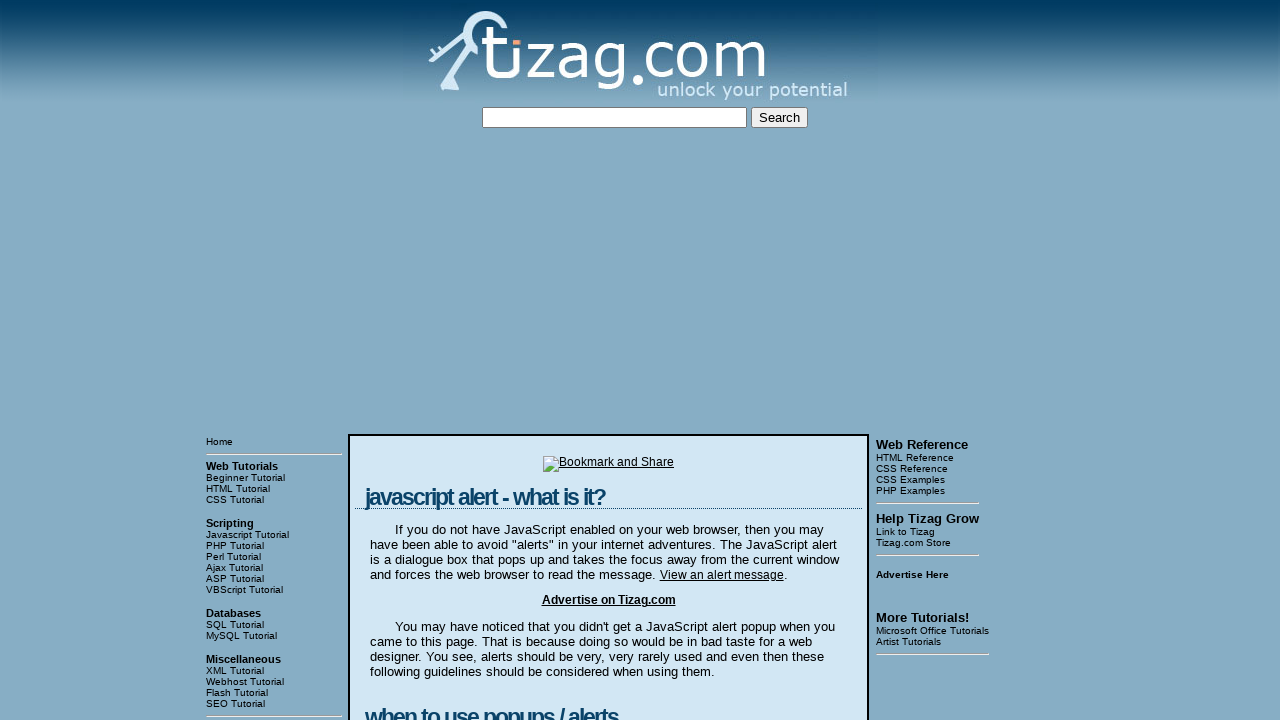

Set viewport size to 1920x1080
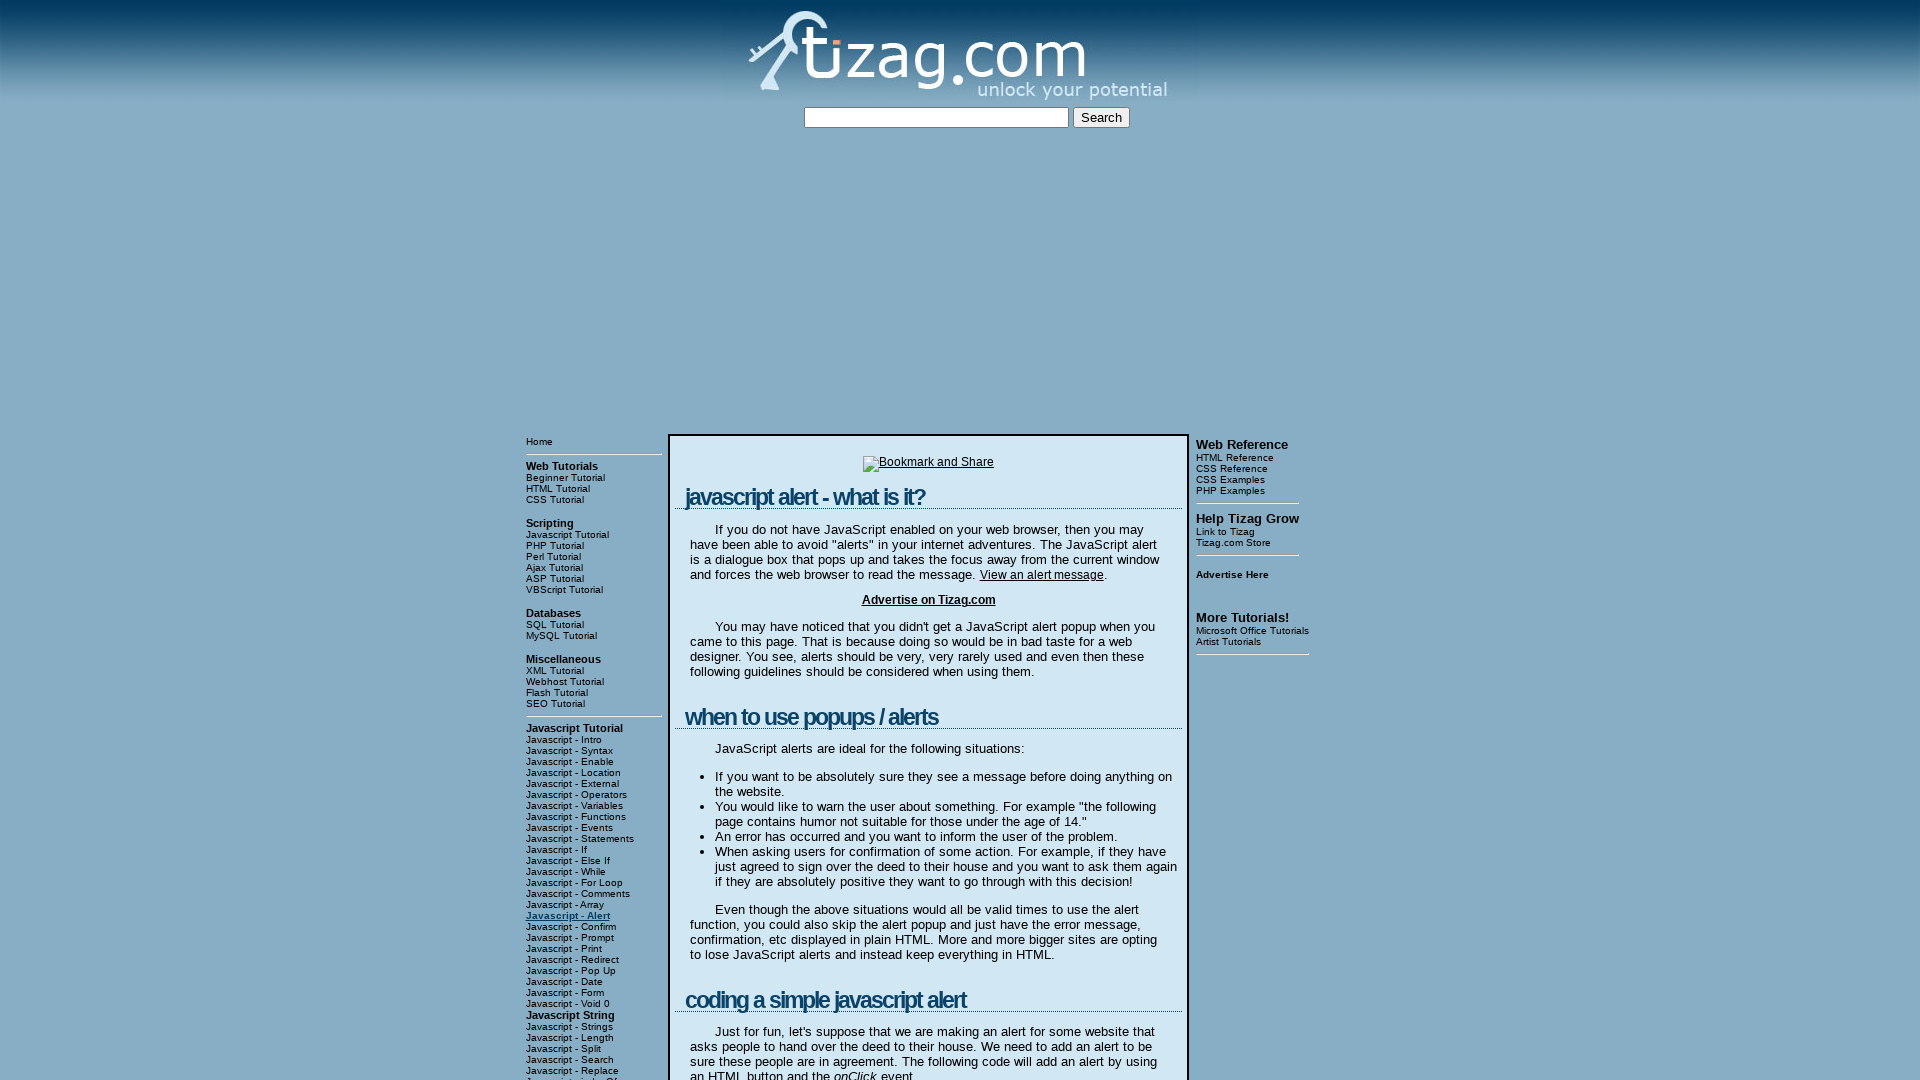

Set up dialog handler to capture and accept alerts
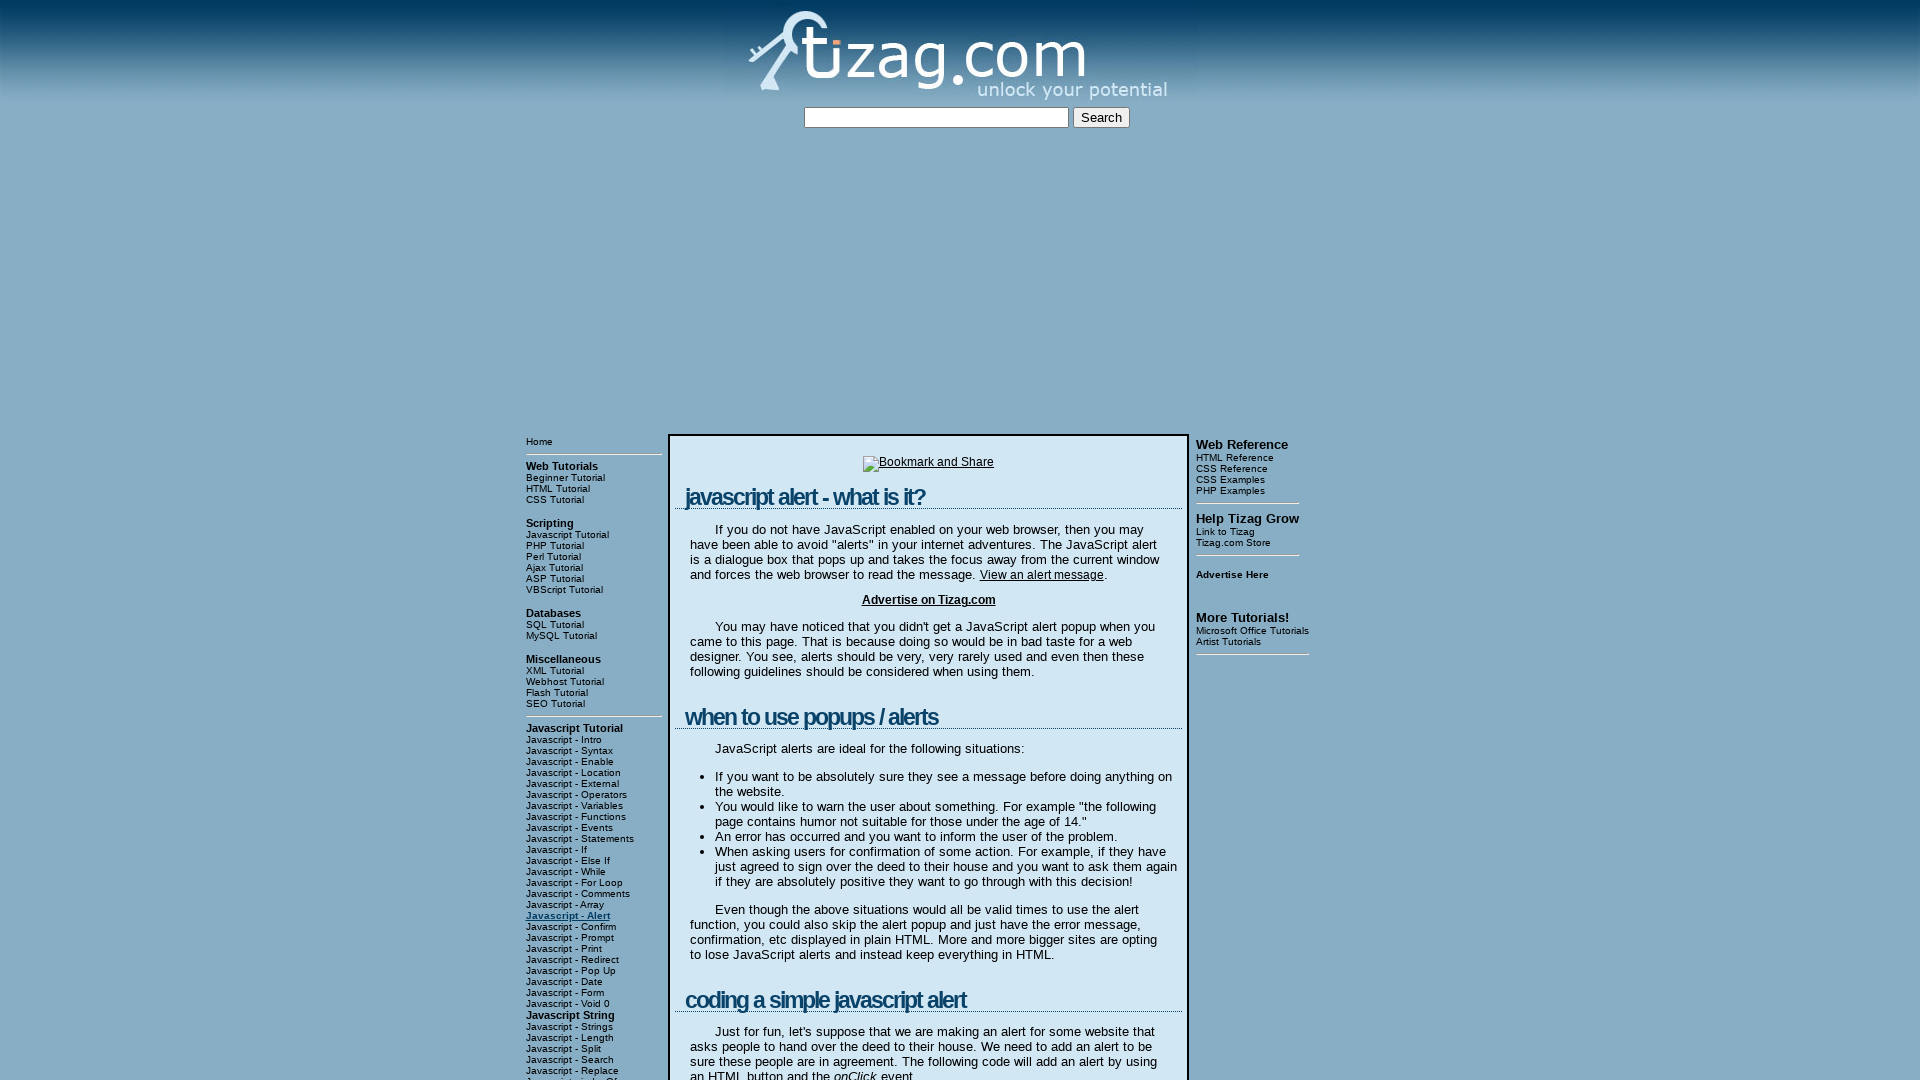

Clicked button to trigger JavaScript alert at (748, 541) on .display > form:nth-child(1) > input:nth-child(1)
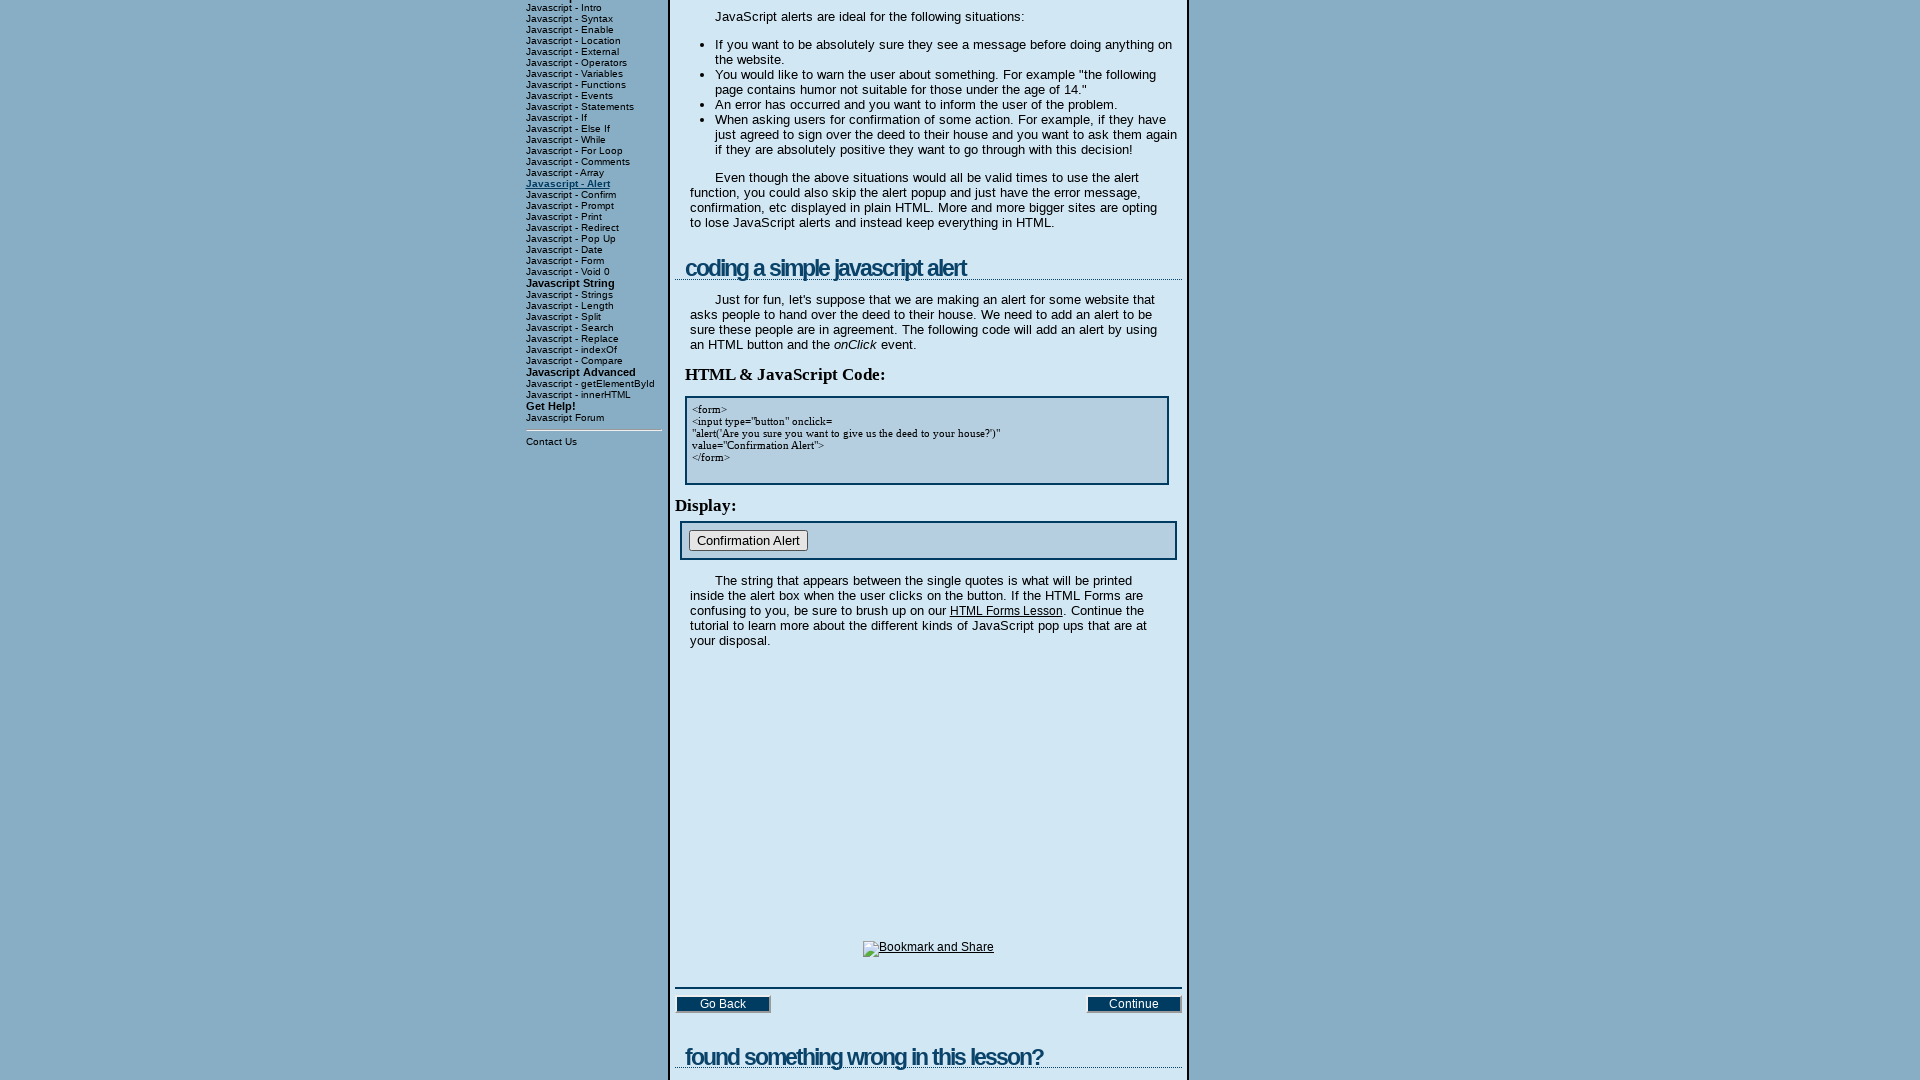

Waited for alert to be handled and accepted
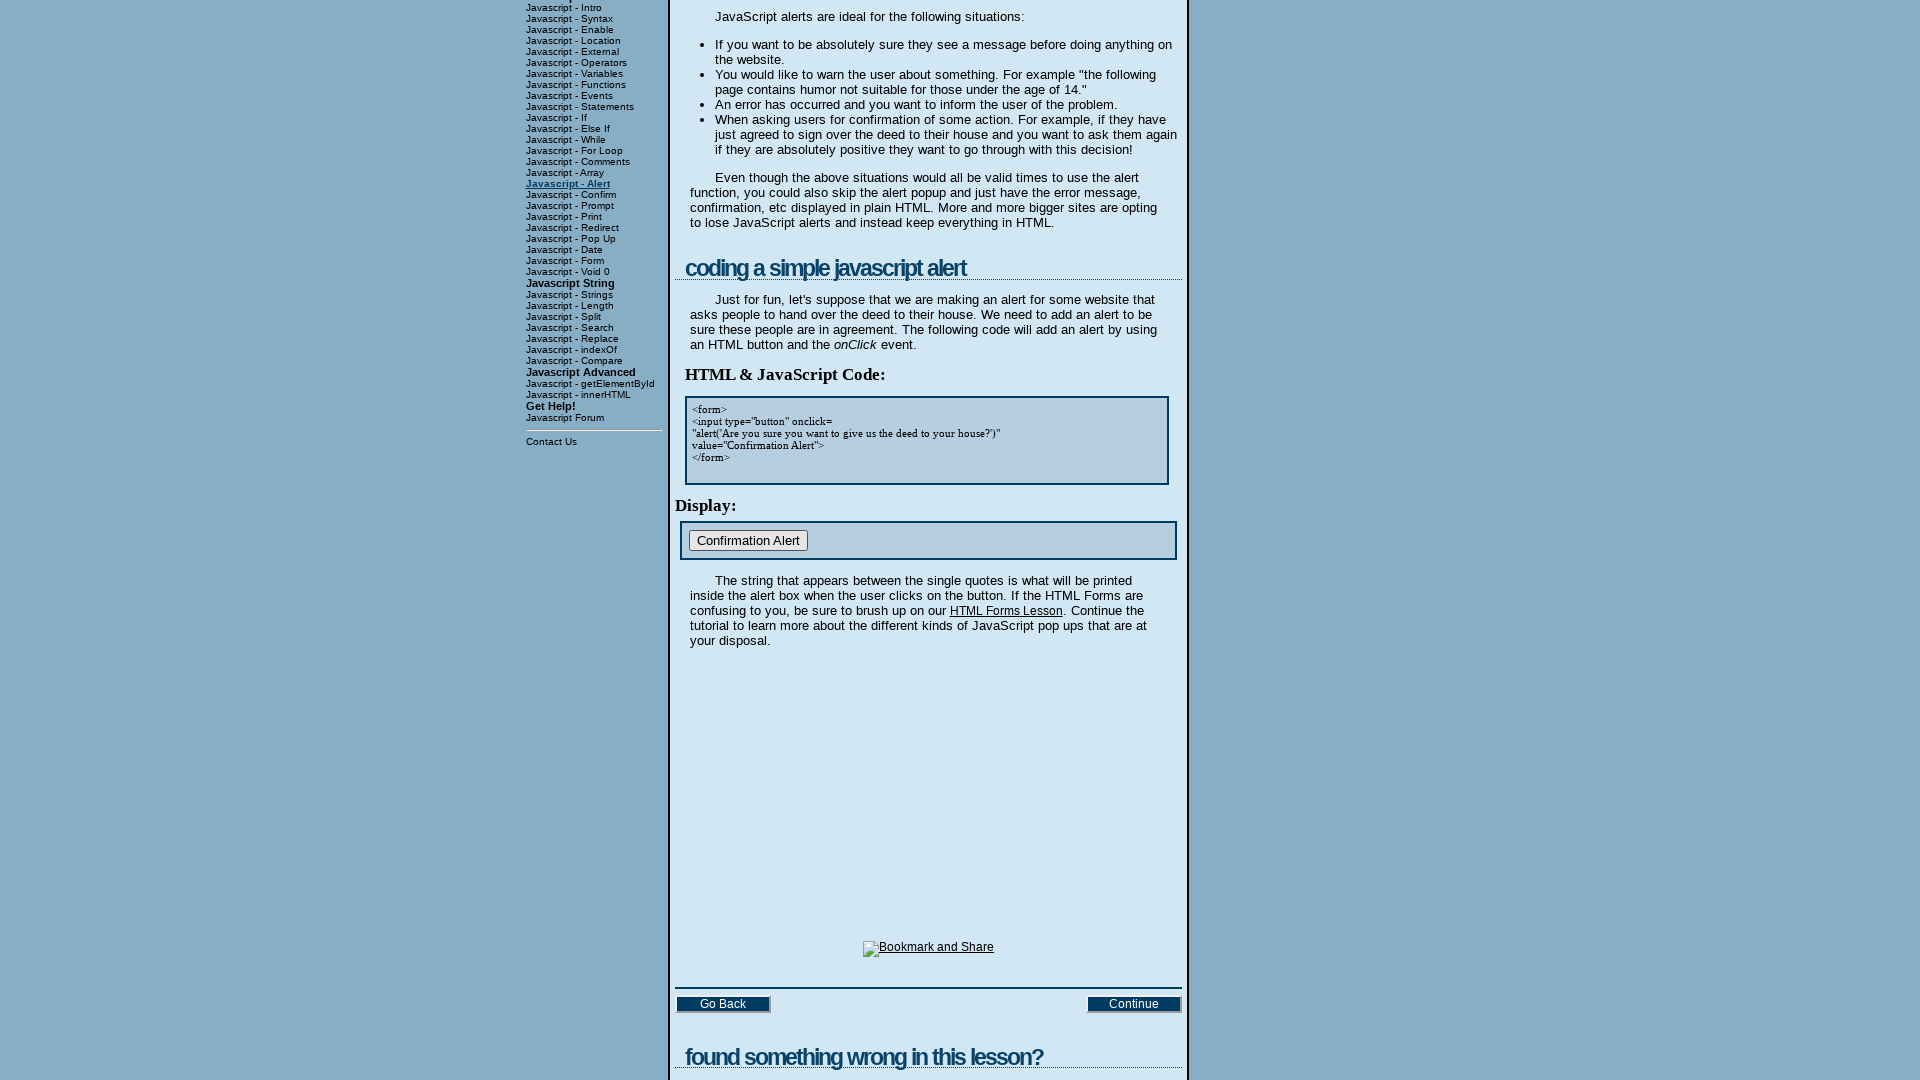

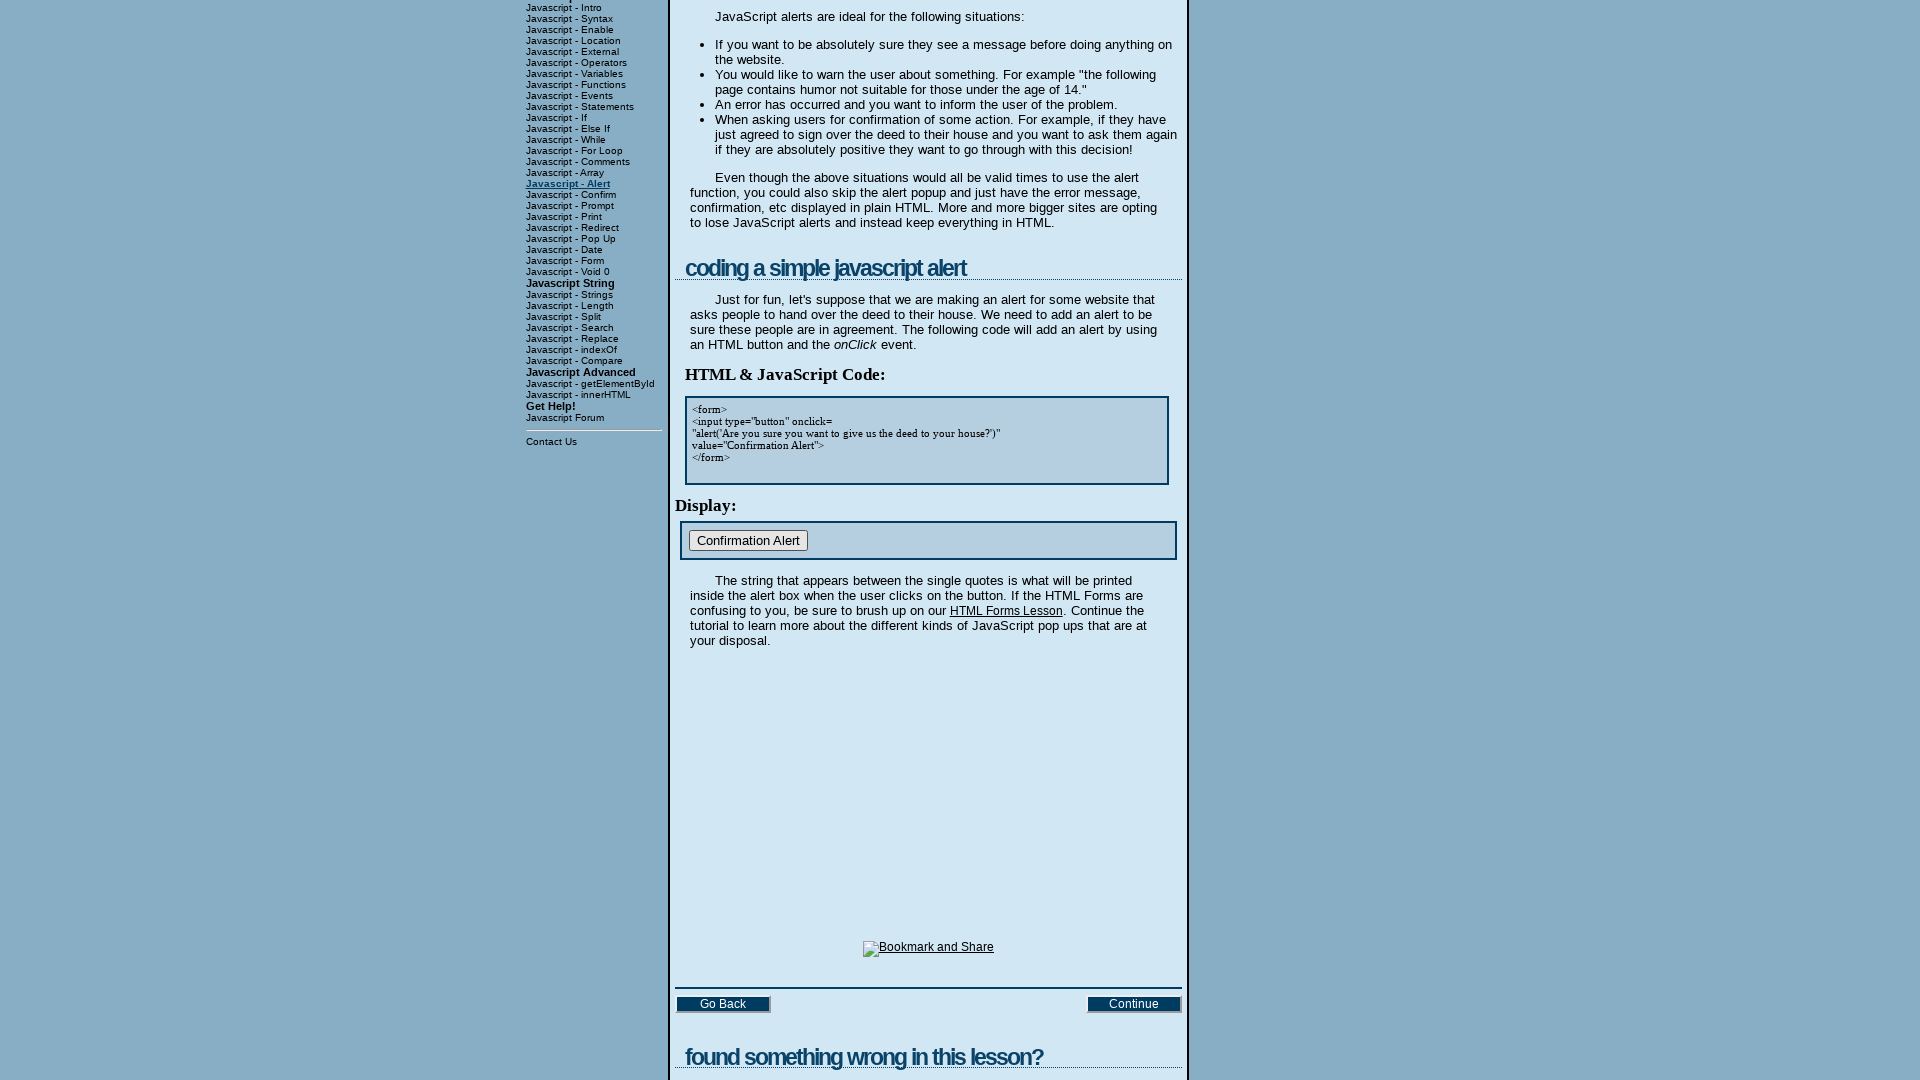